Tests mouse hover functionality by navigating to a test page and hovering over a blogs menu element to trigger a dropdown or hover state.

Starting URL: http://omayo.blogspot.com/

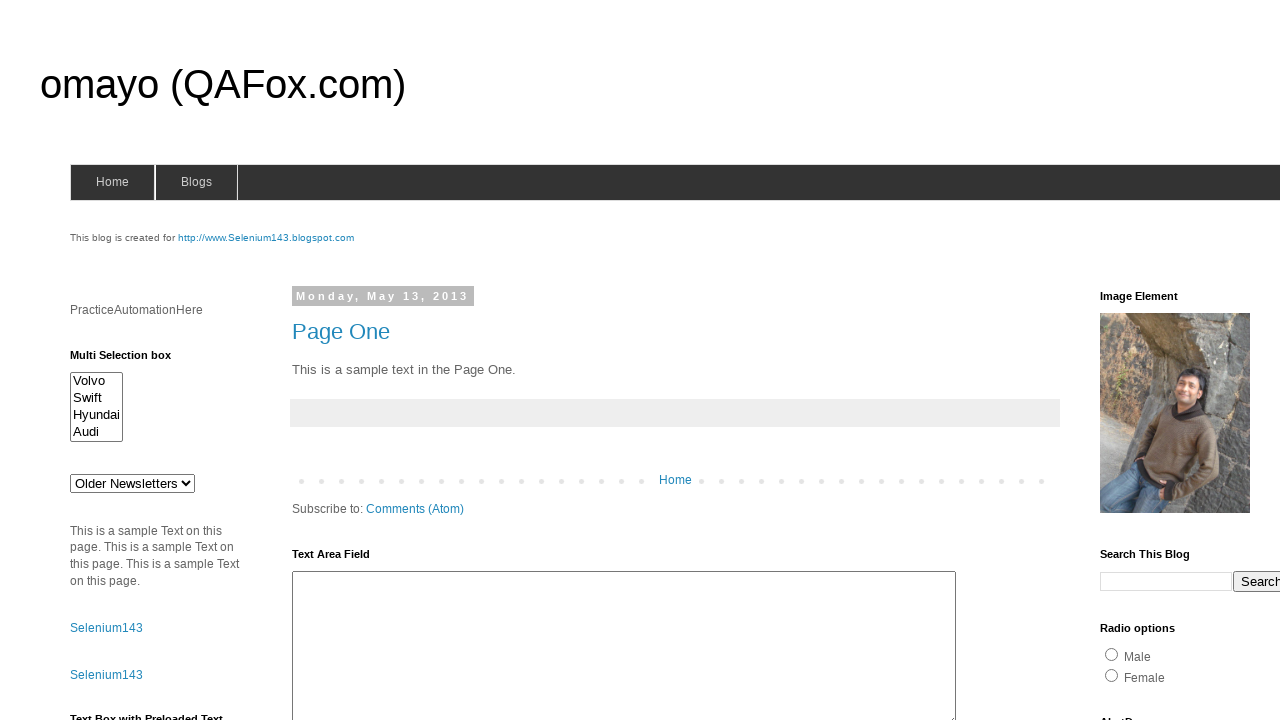

Navigated to http://omayo.blogspot.com/
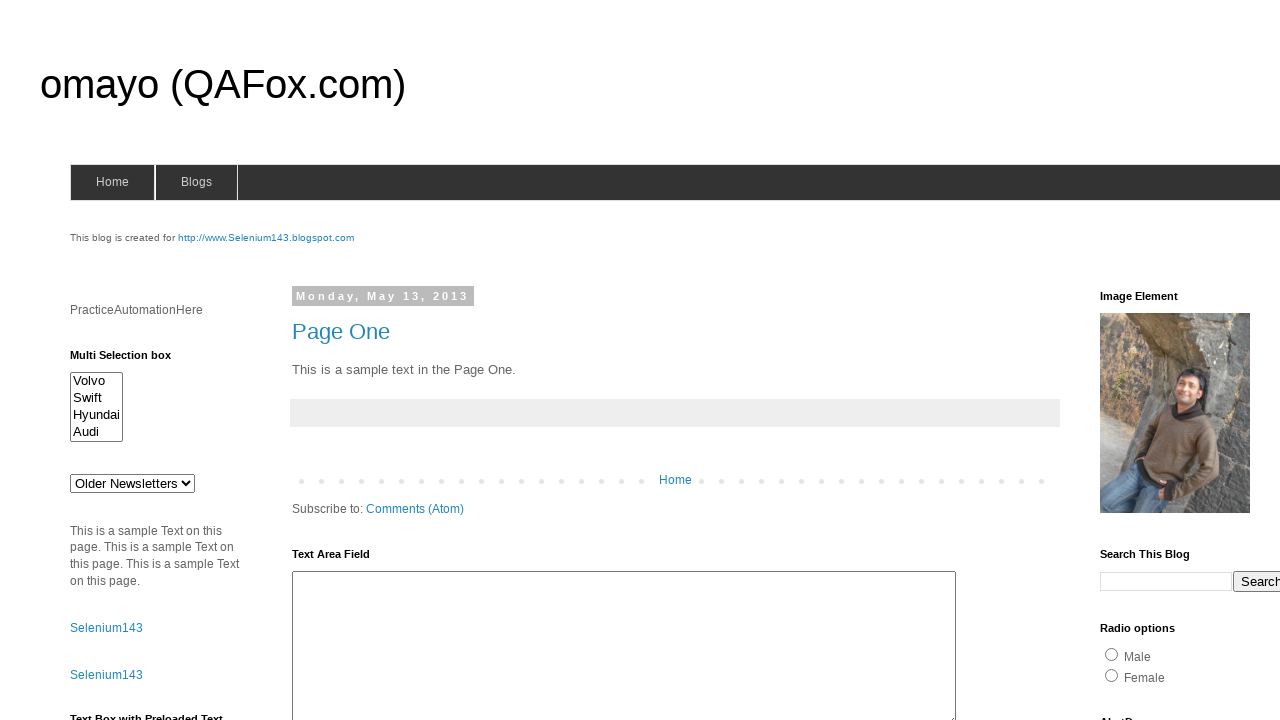

Hovered over blogs menu element to trigger dropdown at (196, 182) on span#blogsmenu
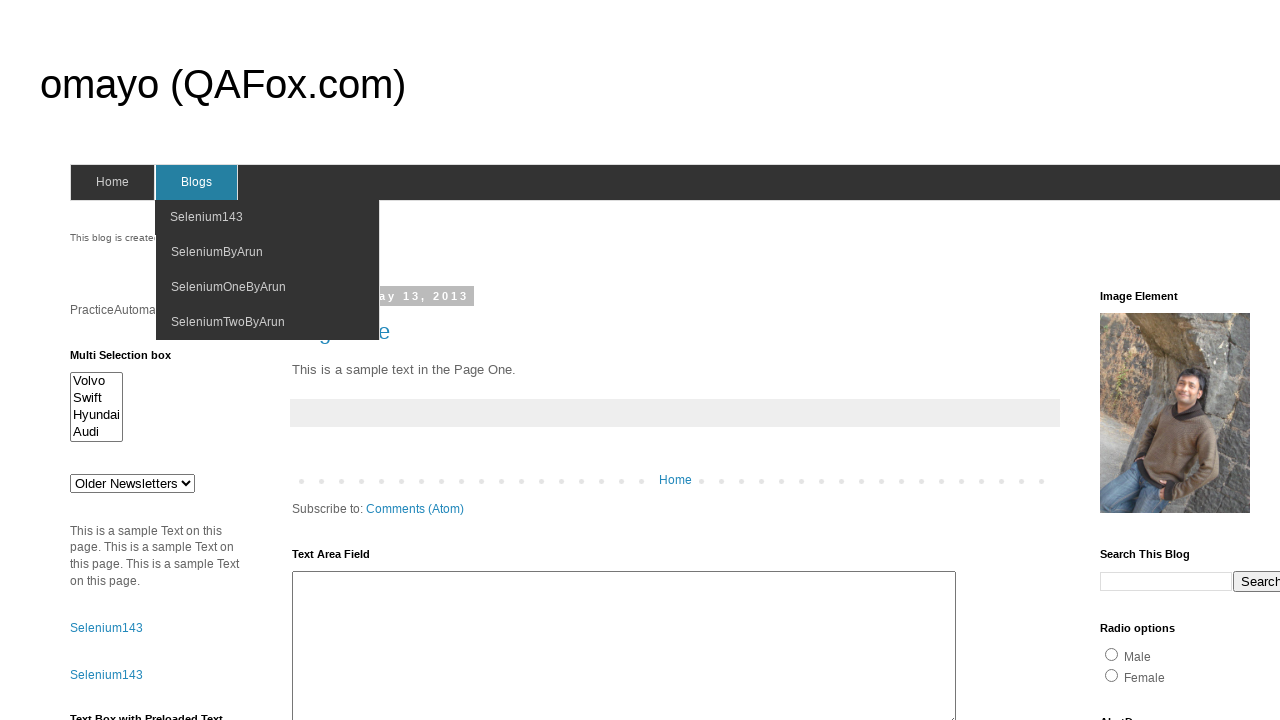

Waited 1 second to observe hover effect
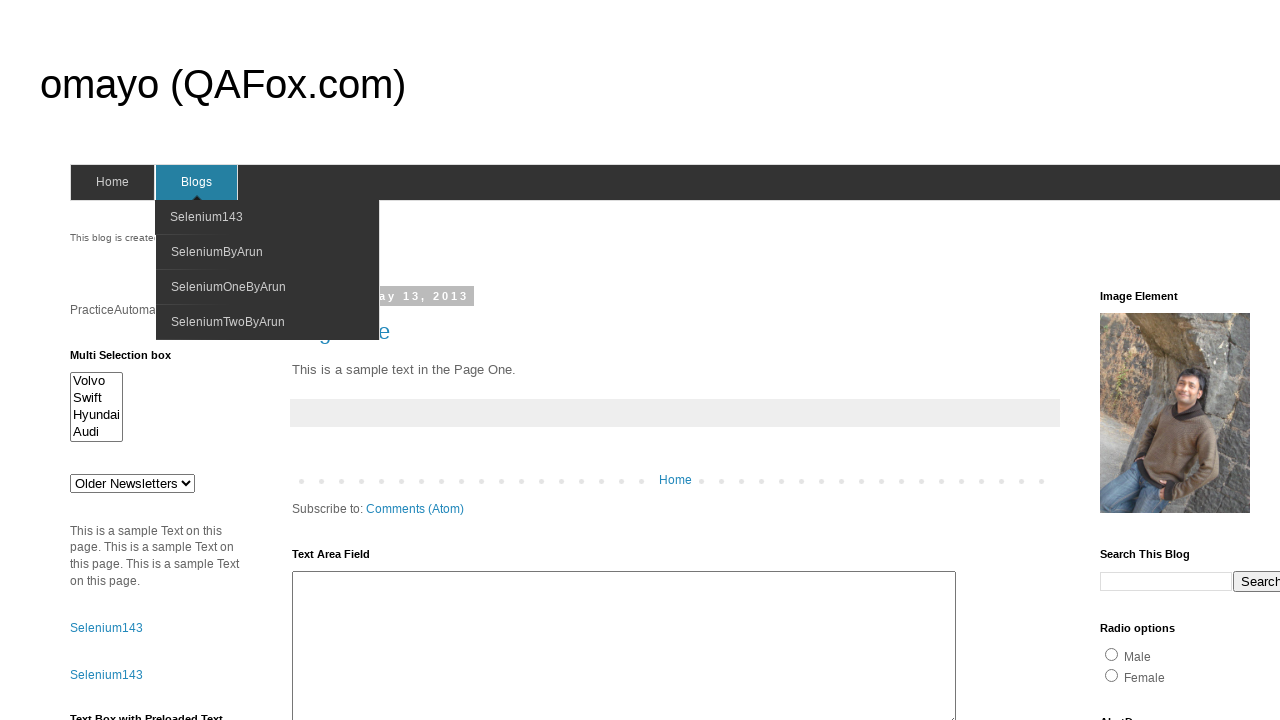

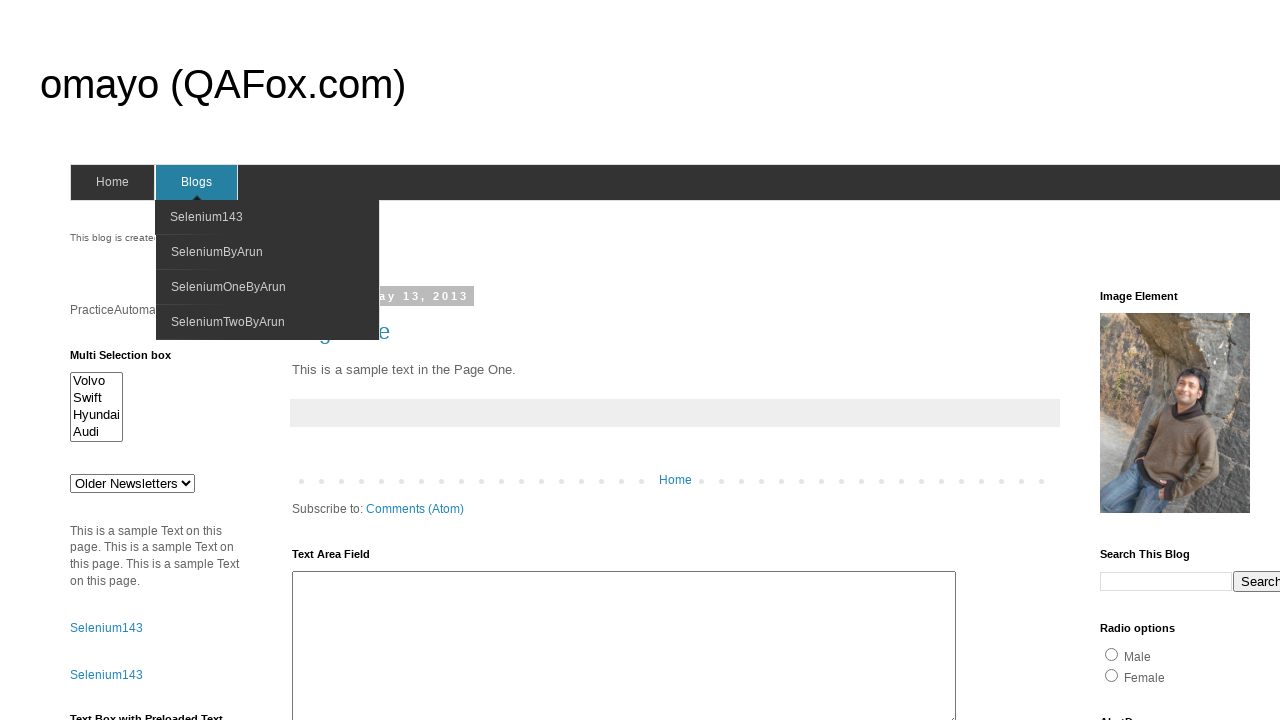